Tests AJAX functionality by clicking a button and waiting for dynamic content to load with specific text

Starting URL: http://uitestingplayground.com/ajax

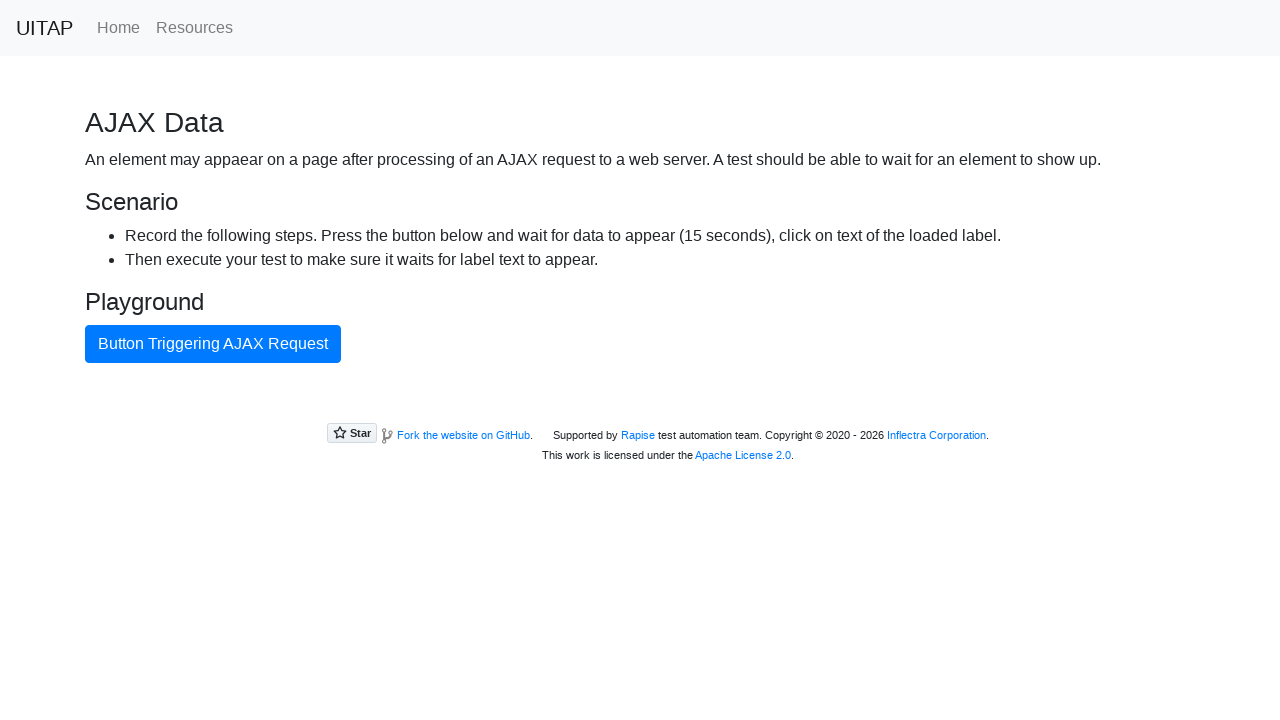

Clicked AJAX button to trigger dynamic content loading at (213, 344) on #ajaxButton
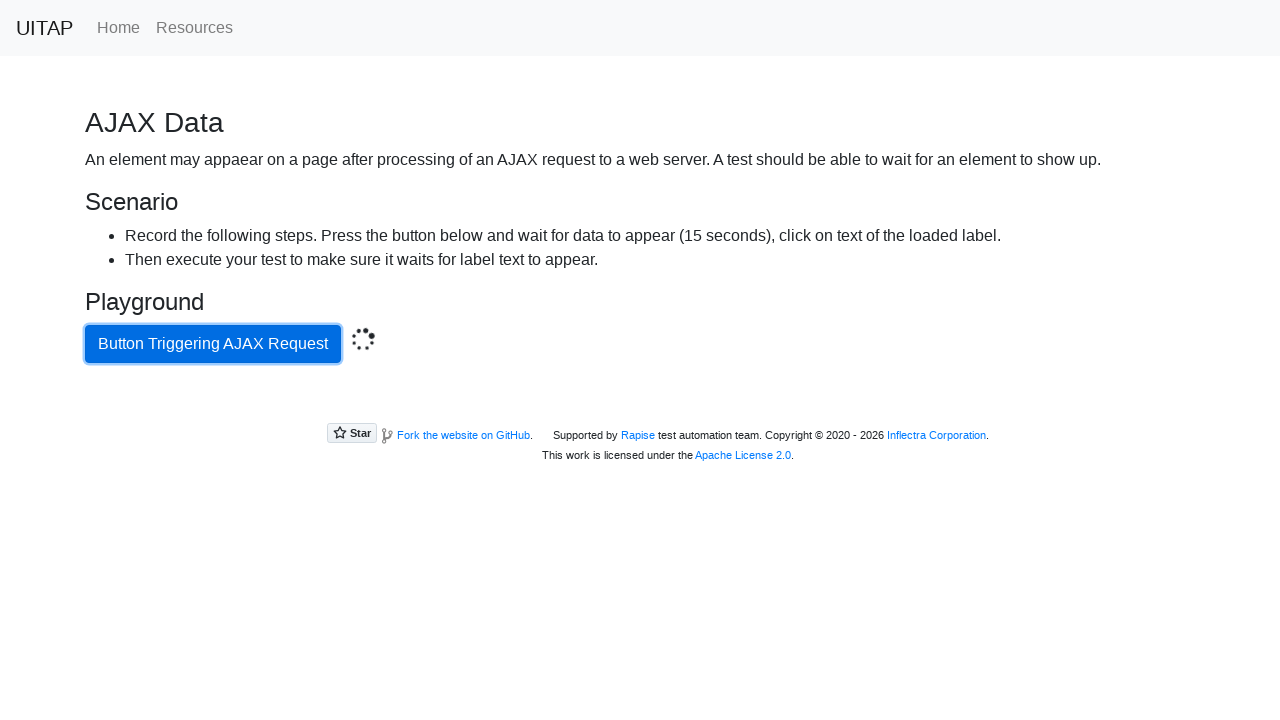

Success message element loaded and became visible
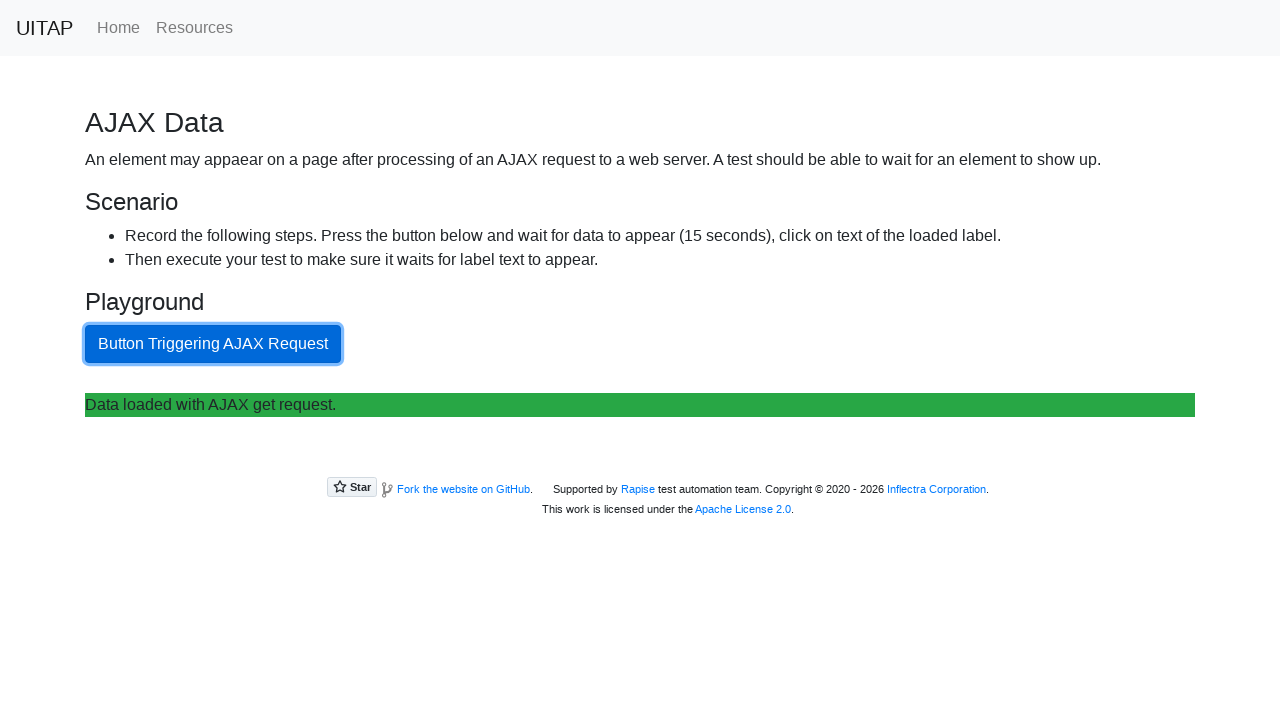

Located success message element
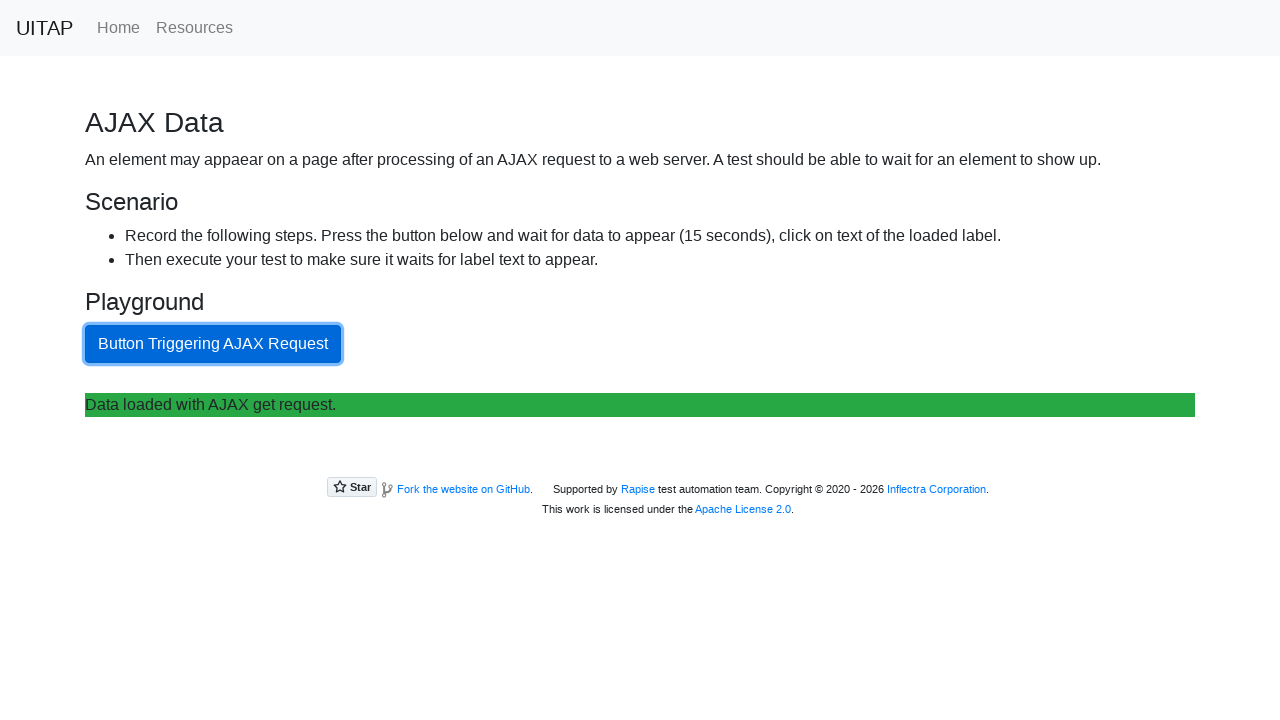

Verified success message contains expected text 'Data loaded with AJAX get request.'
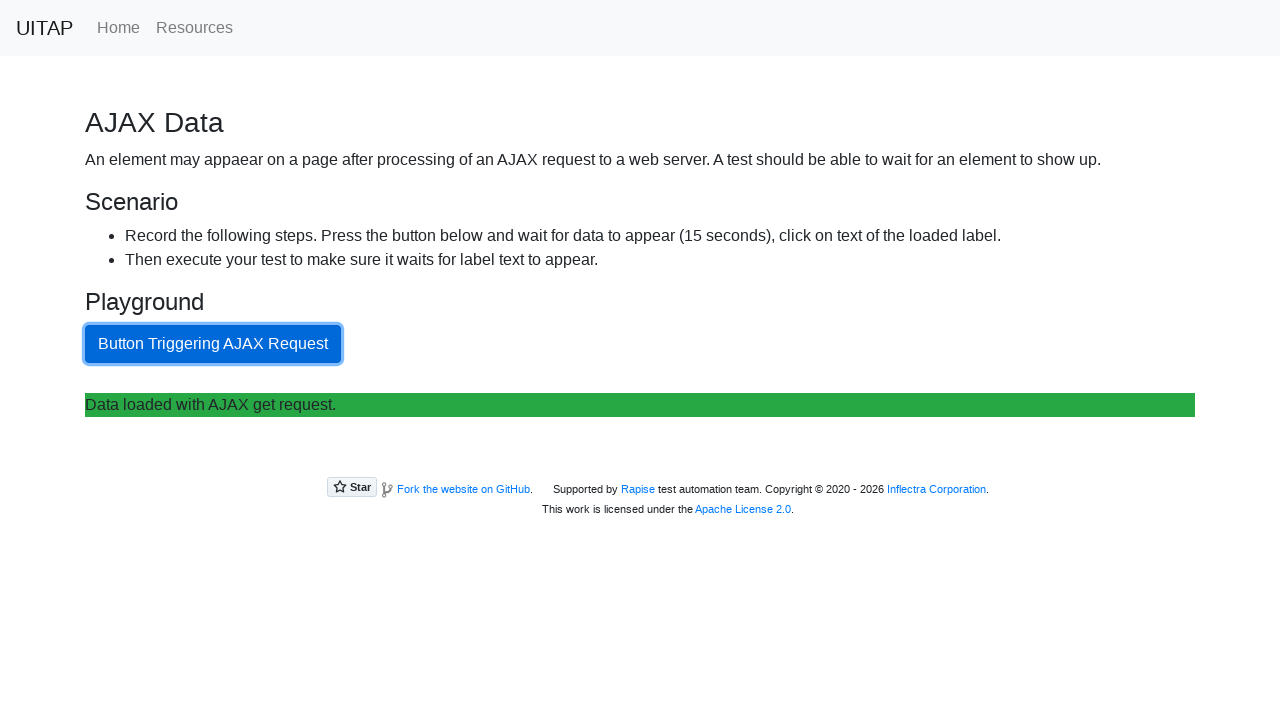

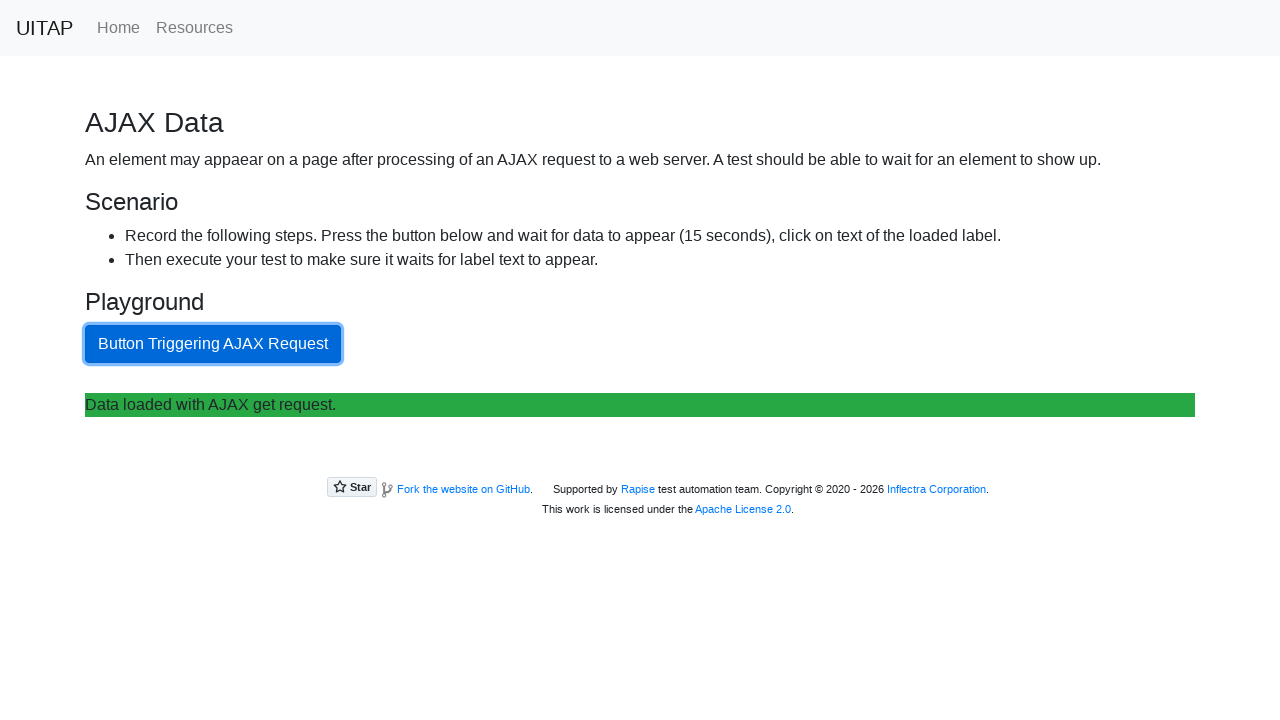